Navigates to Argos search results page for a product query and waits for product cards to load, verifying the search functionality works correctly.

Starting URL: https://www.argos.co.uk/search/wireless%20headphones/

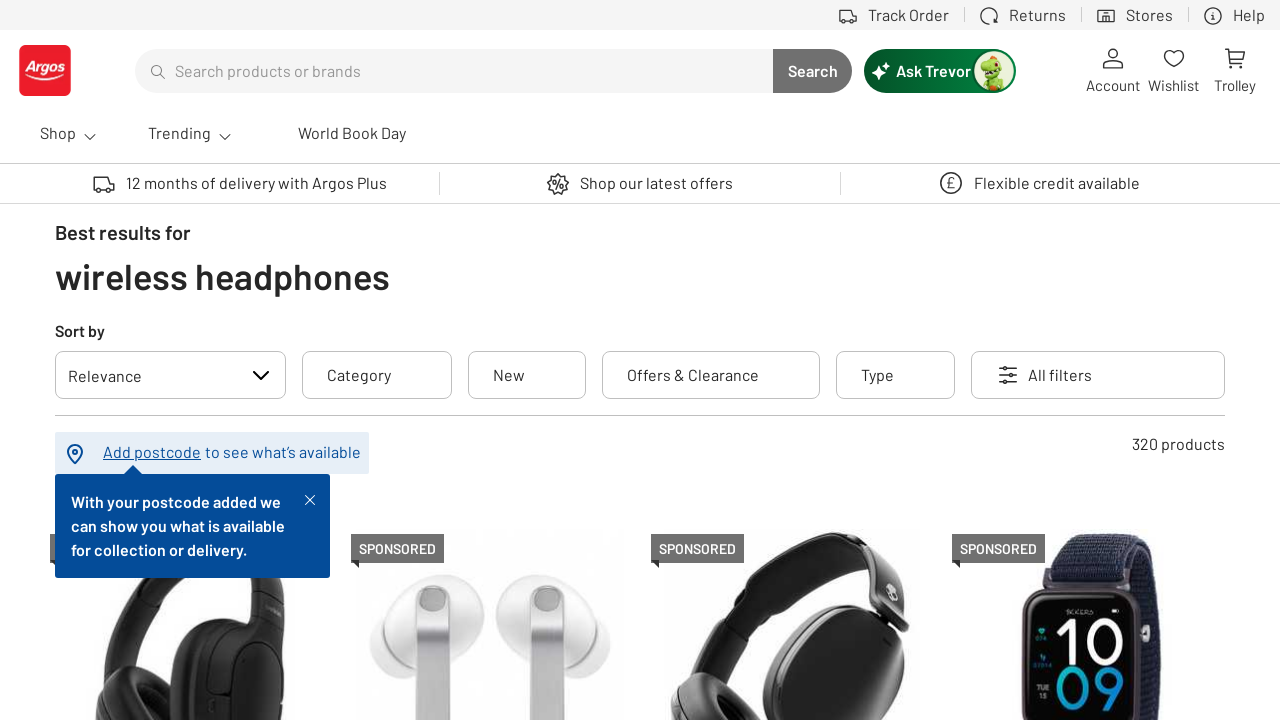

Navigated to Argos wireless headphones search results page
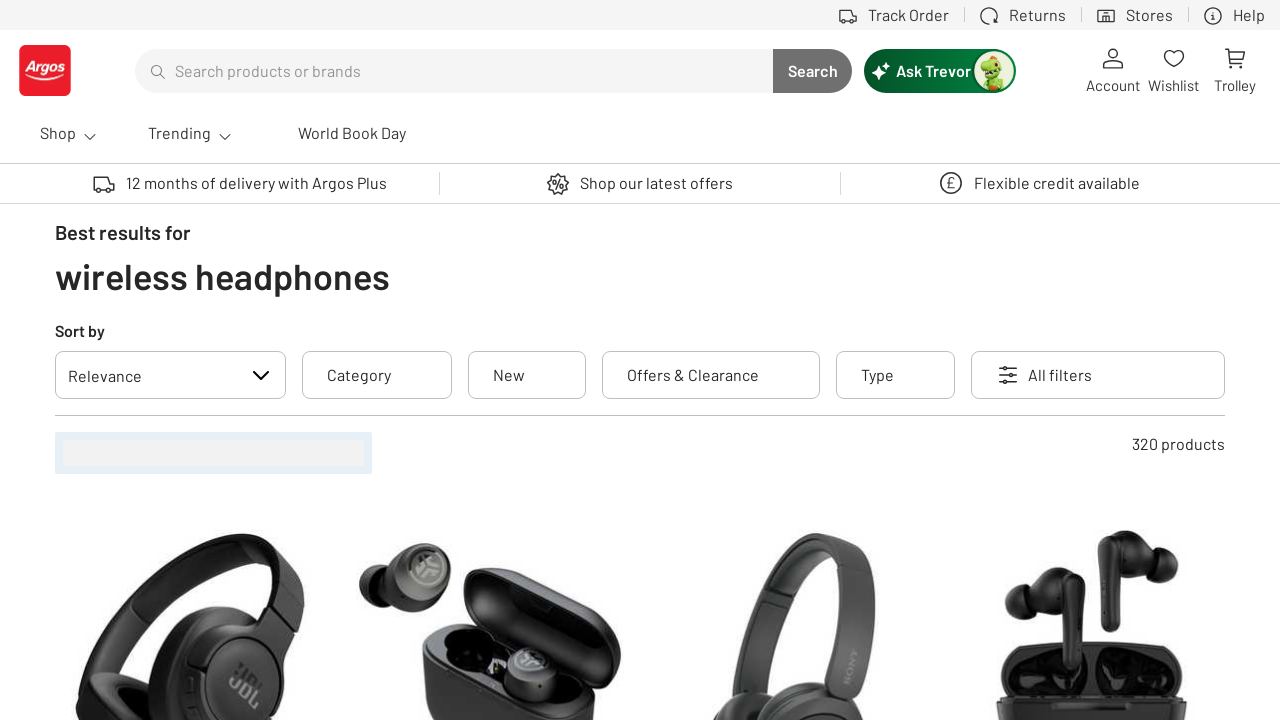

Product cards loaded successfully on search results page
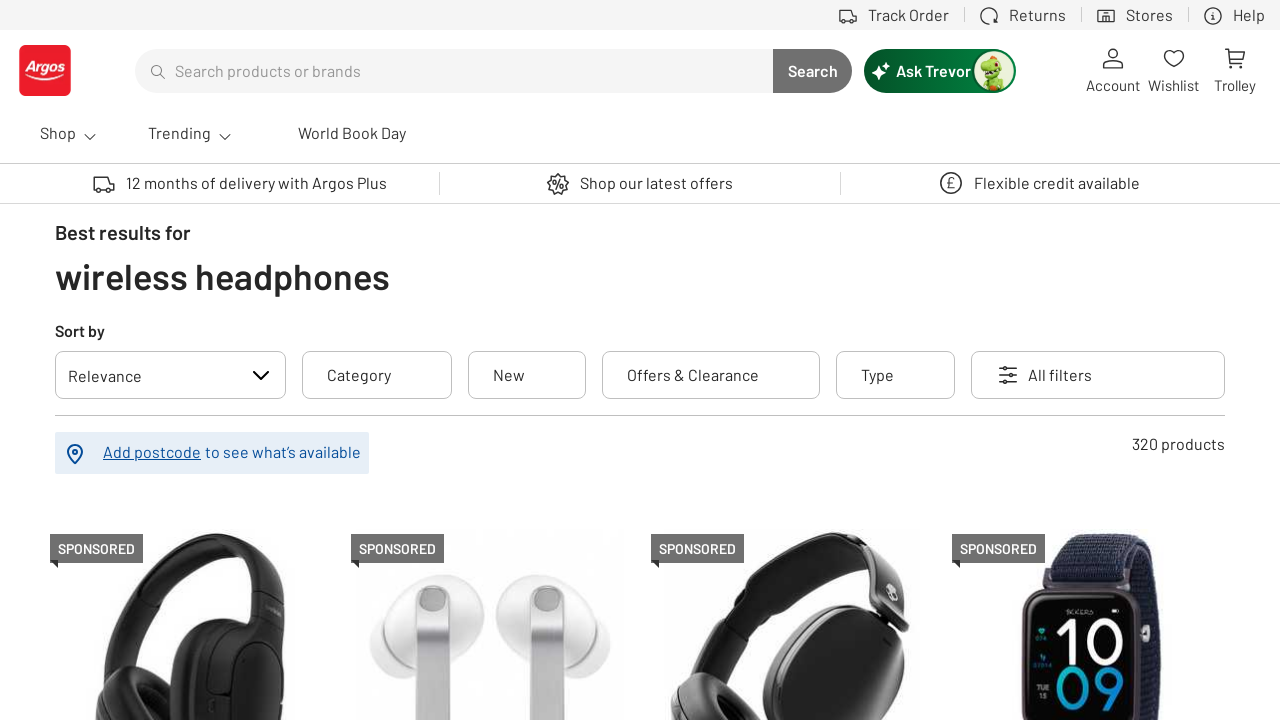

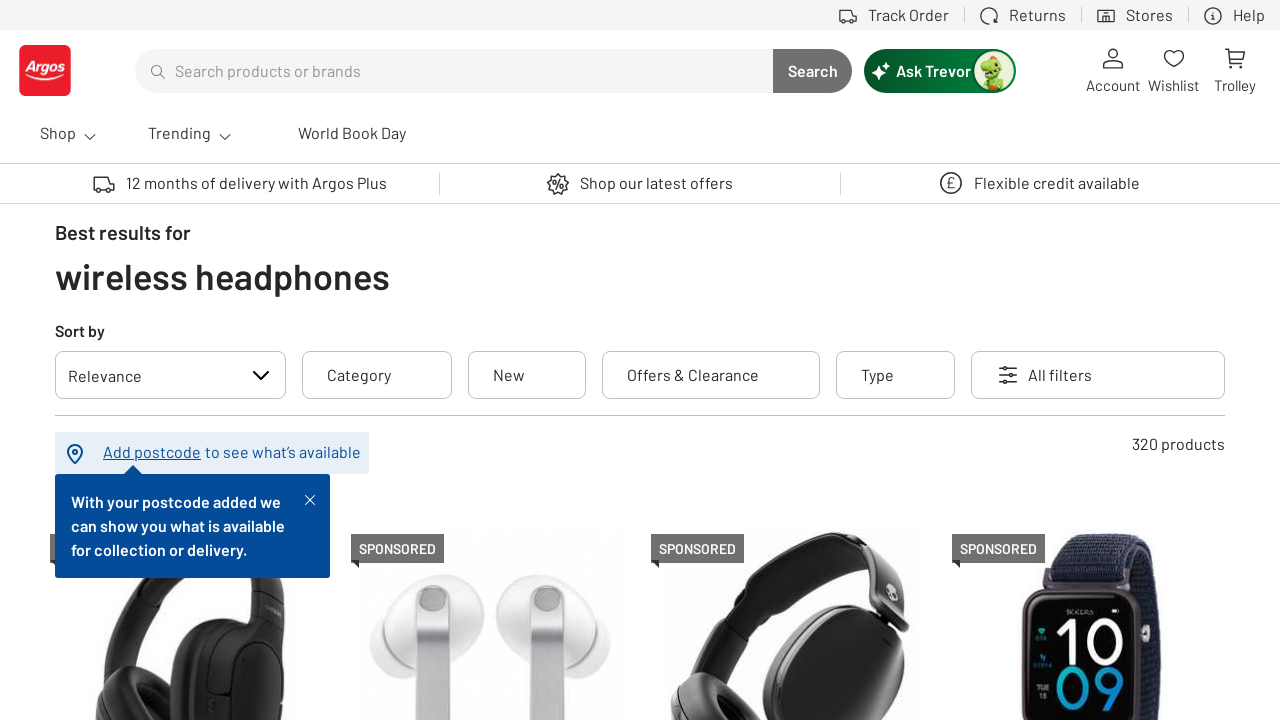